Tests search functionality by searching for 'Hering' and verifying results appear

Starting URL: https://www.supertroco.com.br/

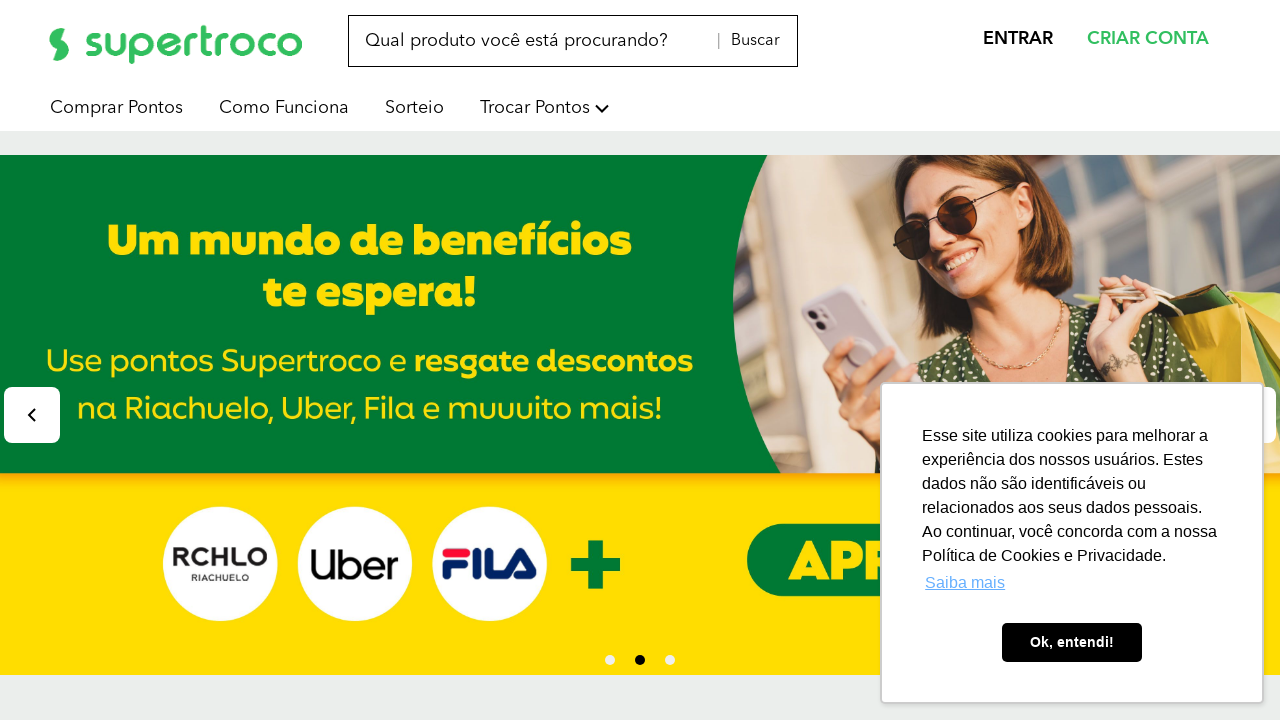

Clicked on search input field at (573, 41) on internal:attr=[placeholder="Qual produto você está"i]
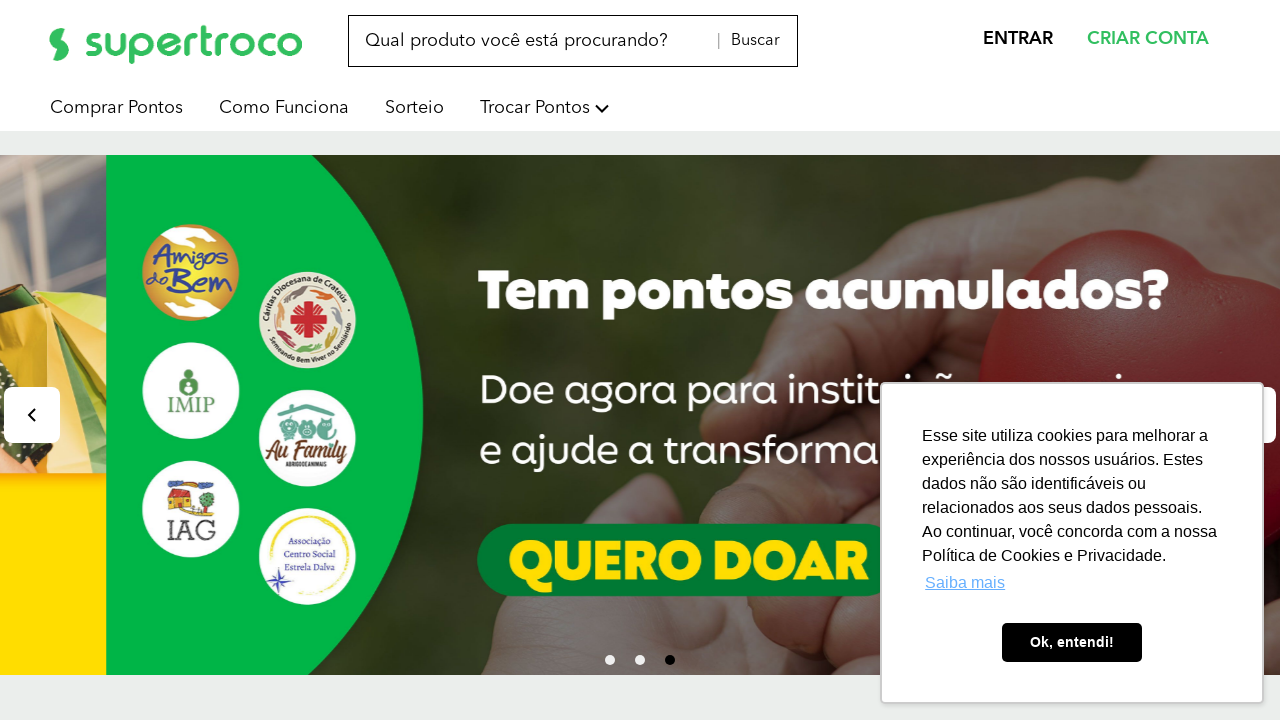

Filled search field with 'Hering' on internal:attr=[placeholder="Qual produto você está"i]
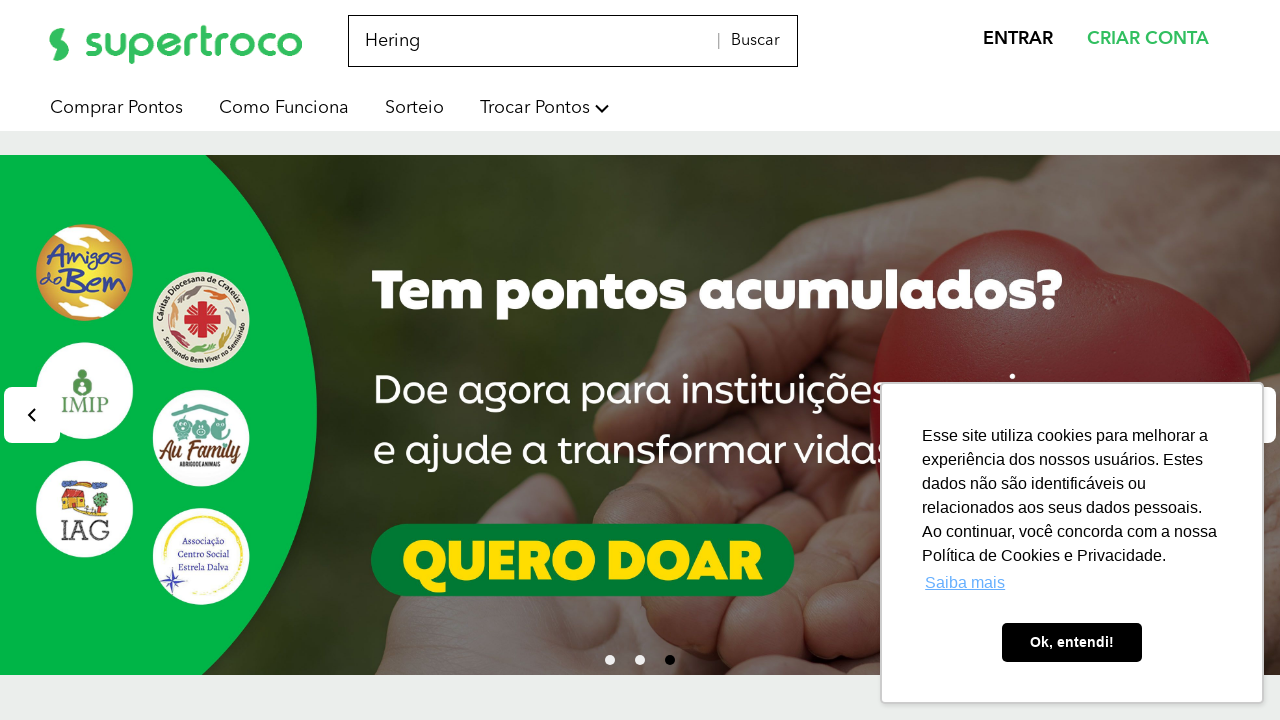

Clicked search button to search for 'Hering' at (748, 41) on internal:role=button[name="| Buscar"i]
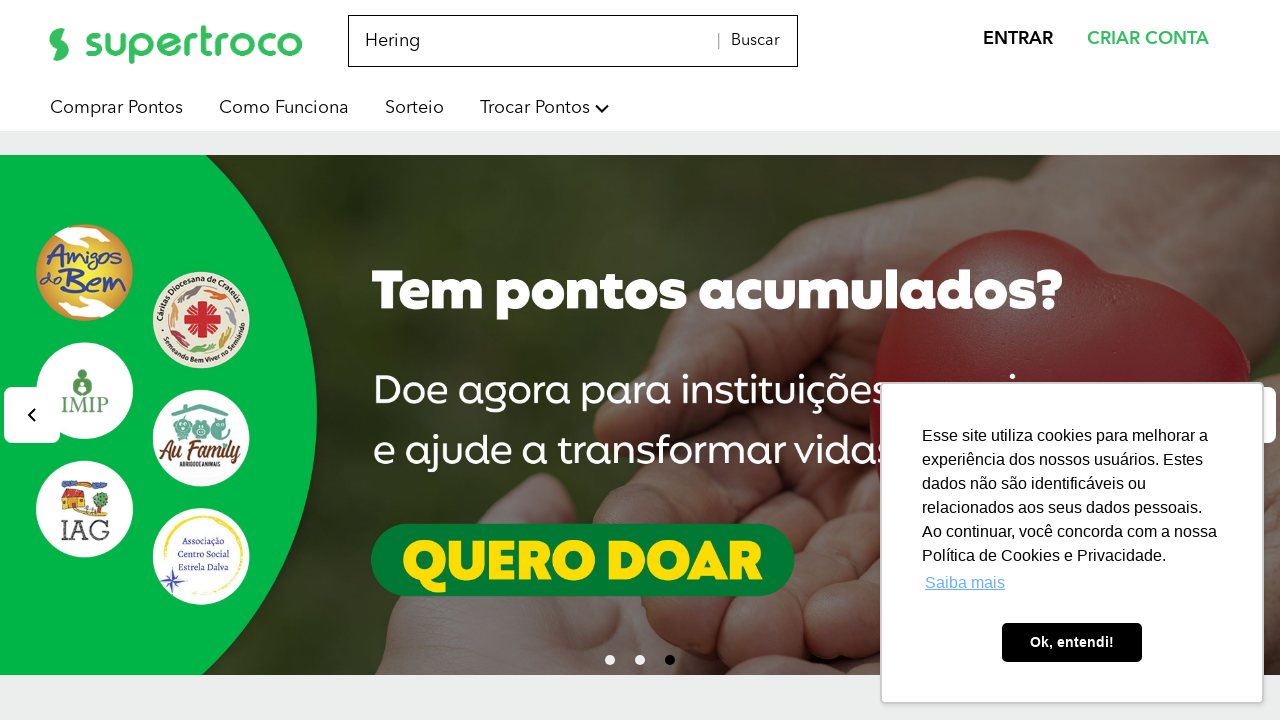

Search results loaded successfully
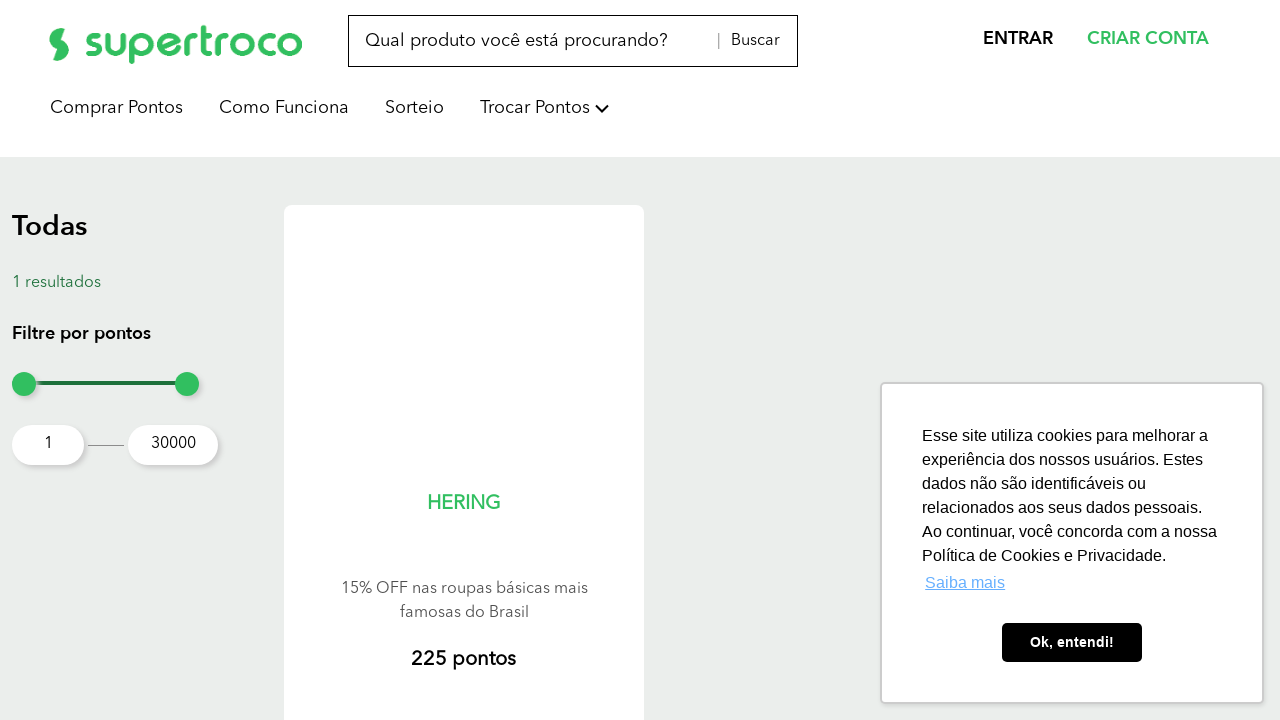

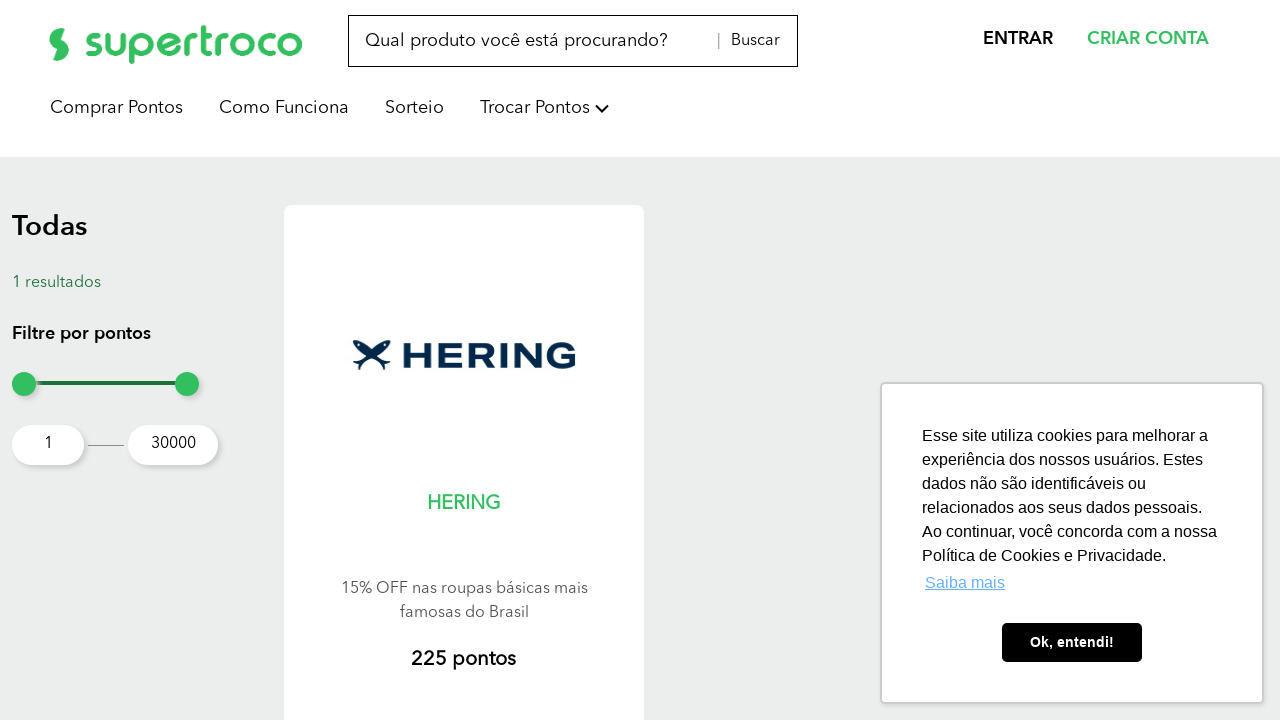